Tests page scrolling functionality by scrolling down 1000 pixels on the jQuery UI website

Starting URL: http://jqueryui.com

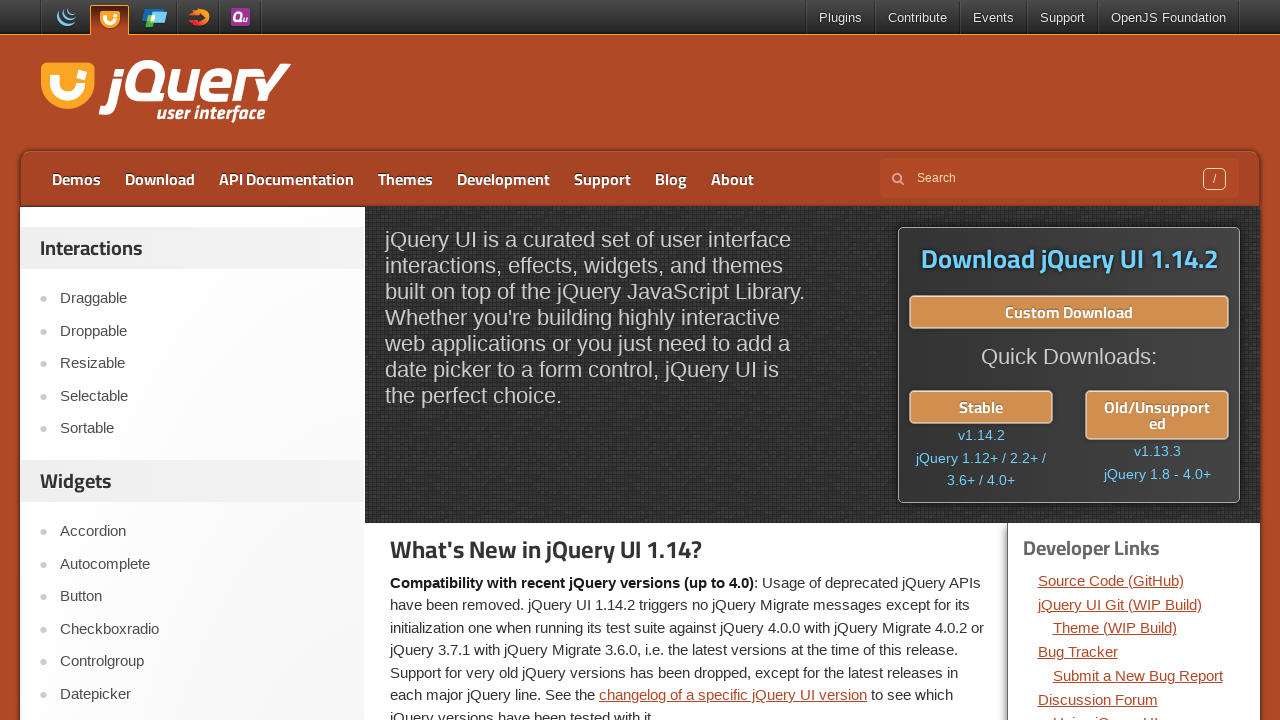

Waited for jQuery UI page to load (domcontentloaded state)
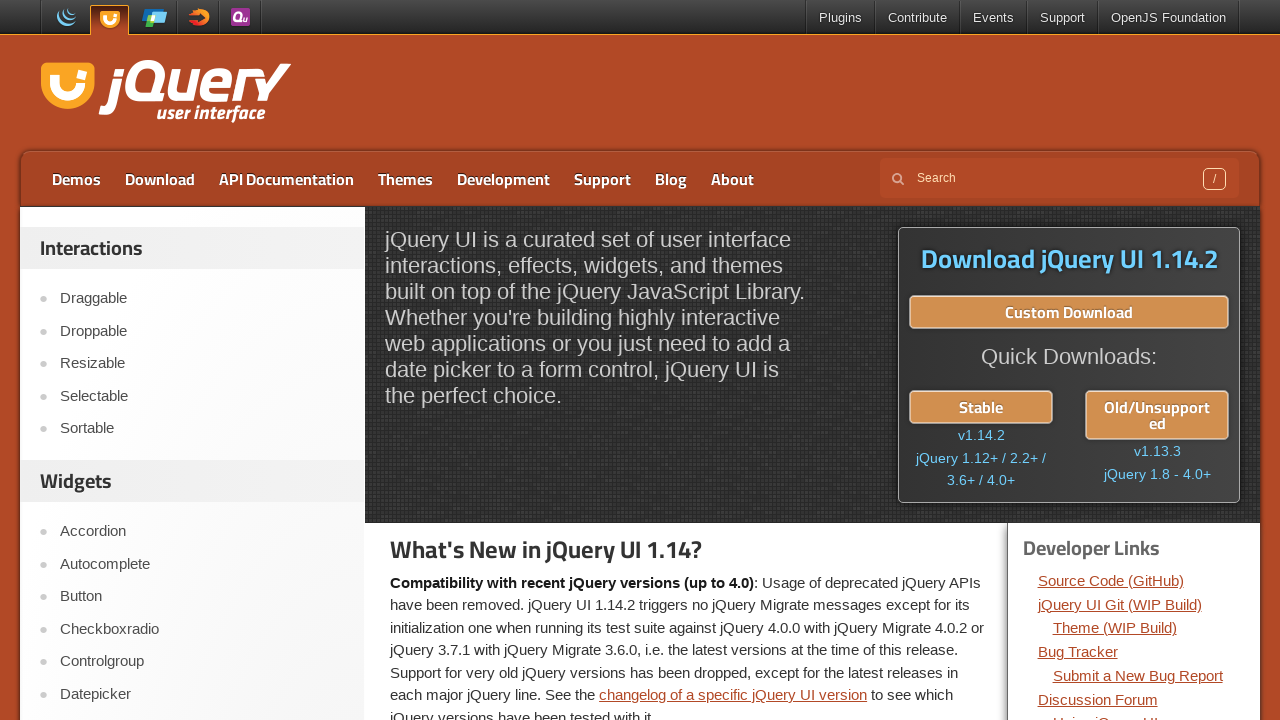

Scrolled page down 1000 pixels
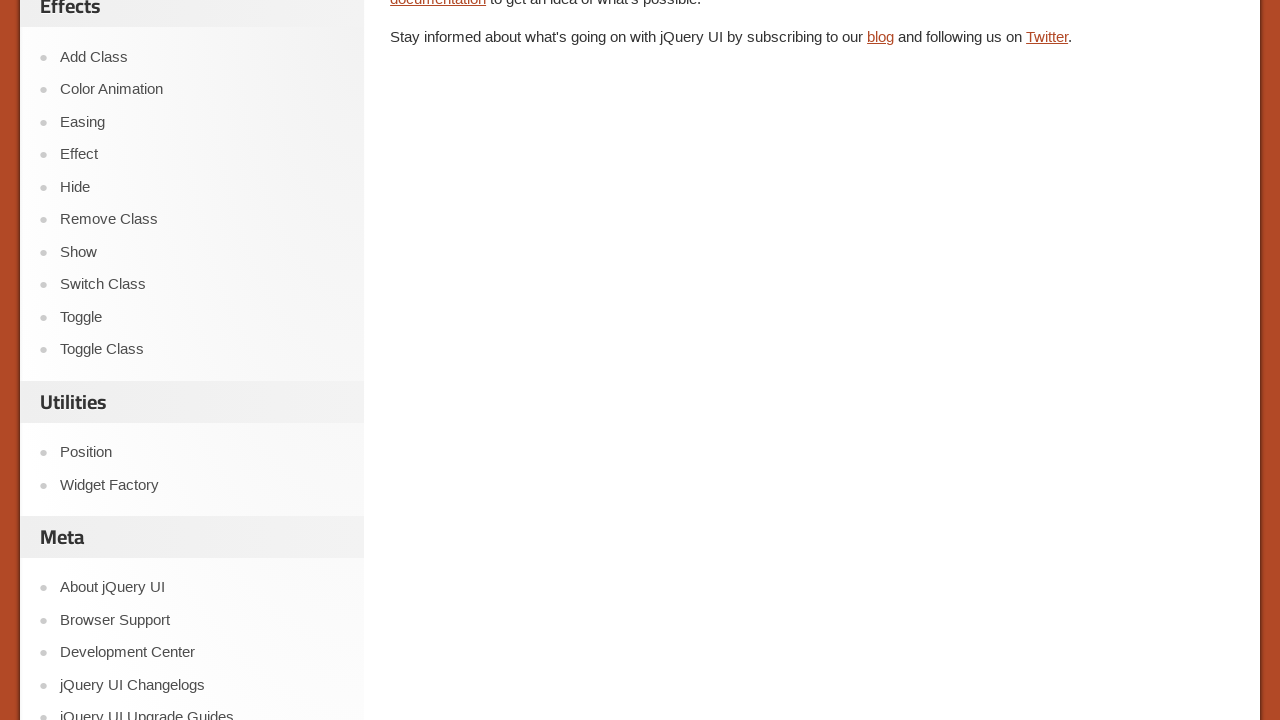

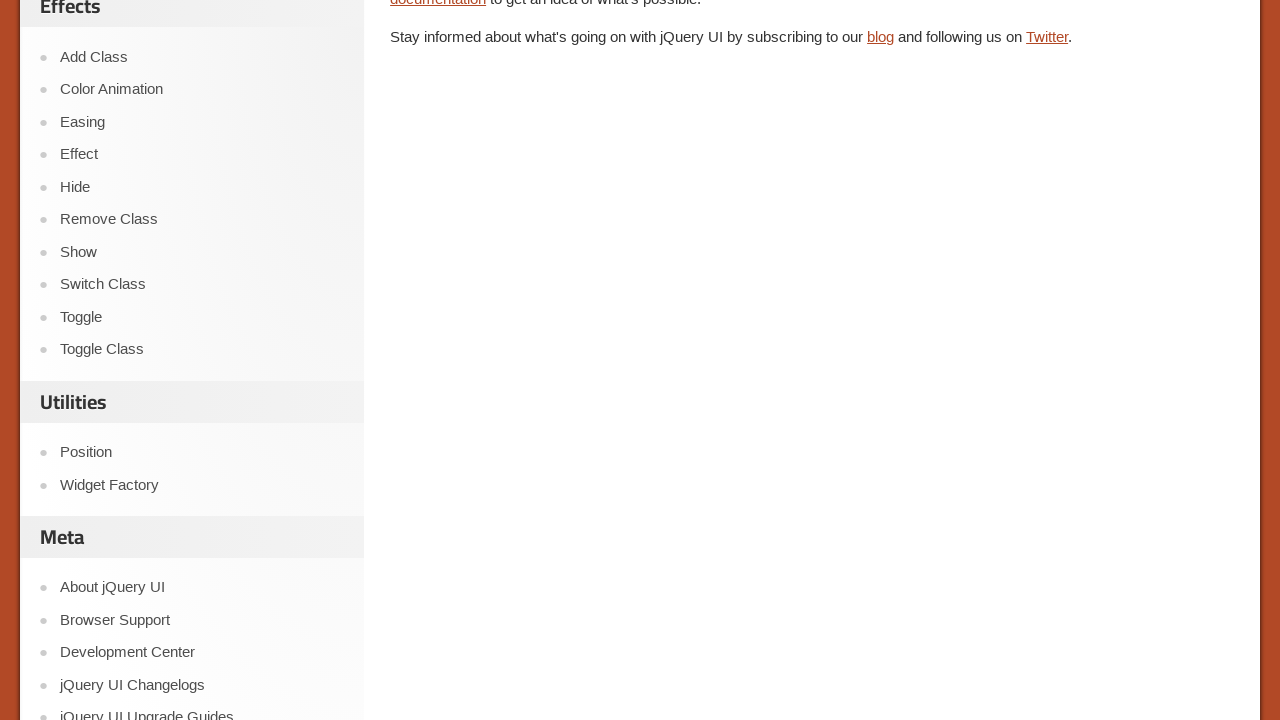